Tests the Challenging DOM page by clicking colored buttons multiple times and verifying that the displayed result/answer changes after clicking

Starting URL: https://the-internet.herokuapp.com/challenging_dom

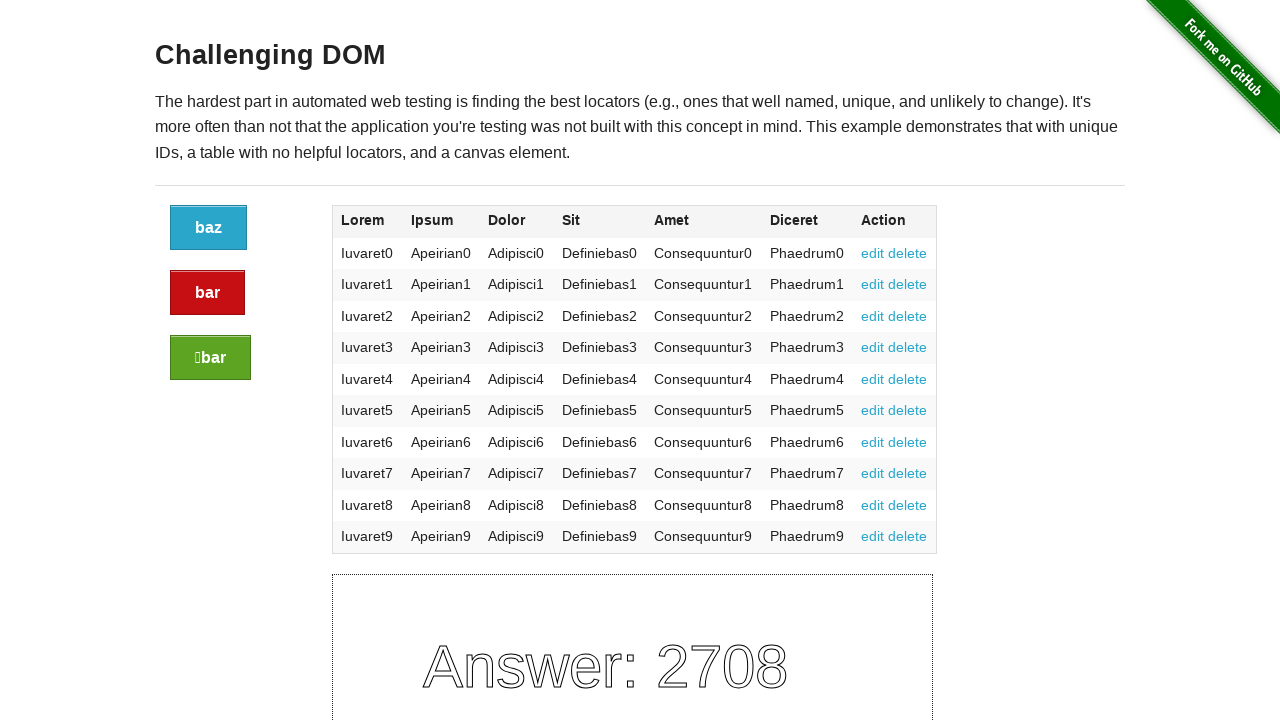

Navigated to Challenging DOM page
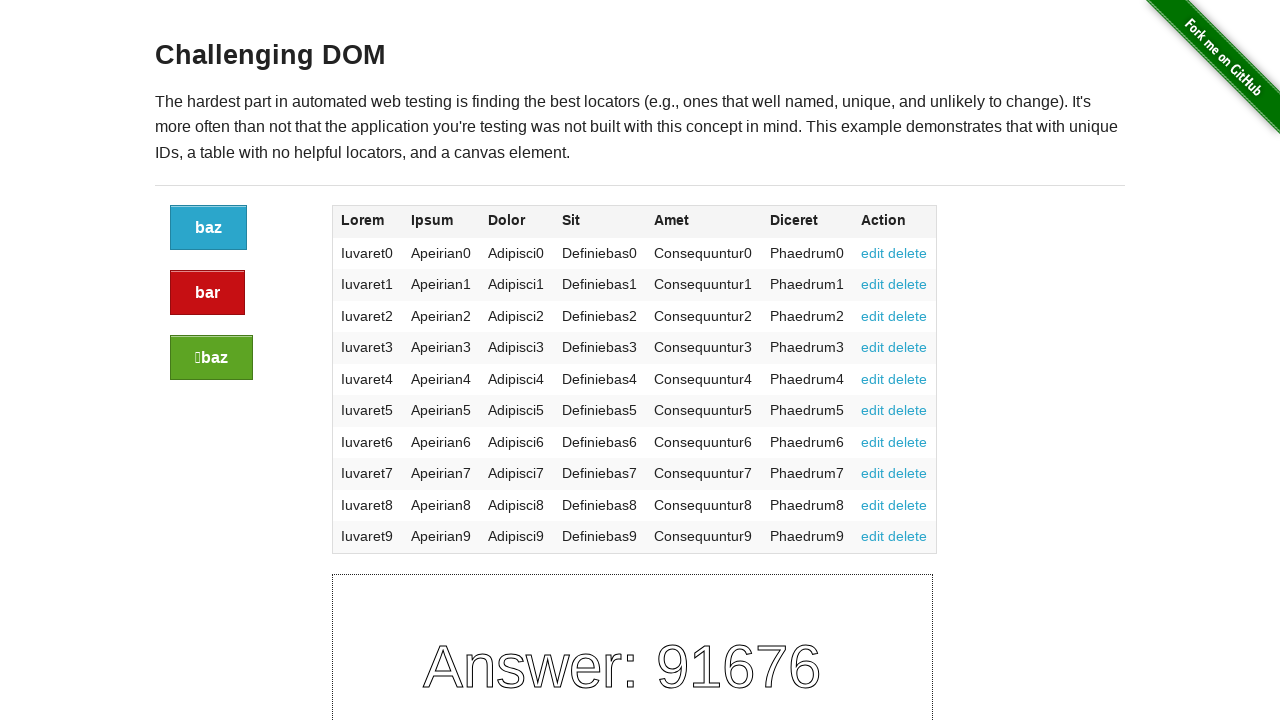

Retrieved initial canvas ID attribute
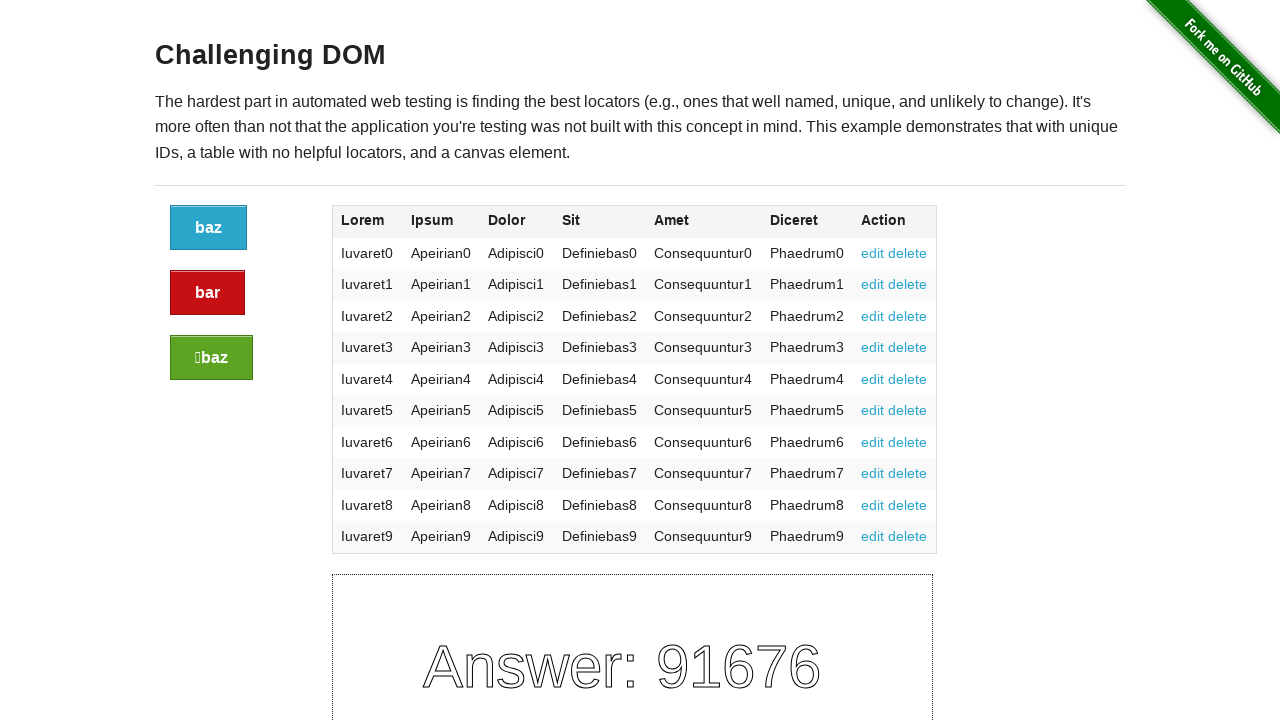

Retrieved script content containing answer
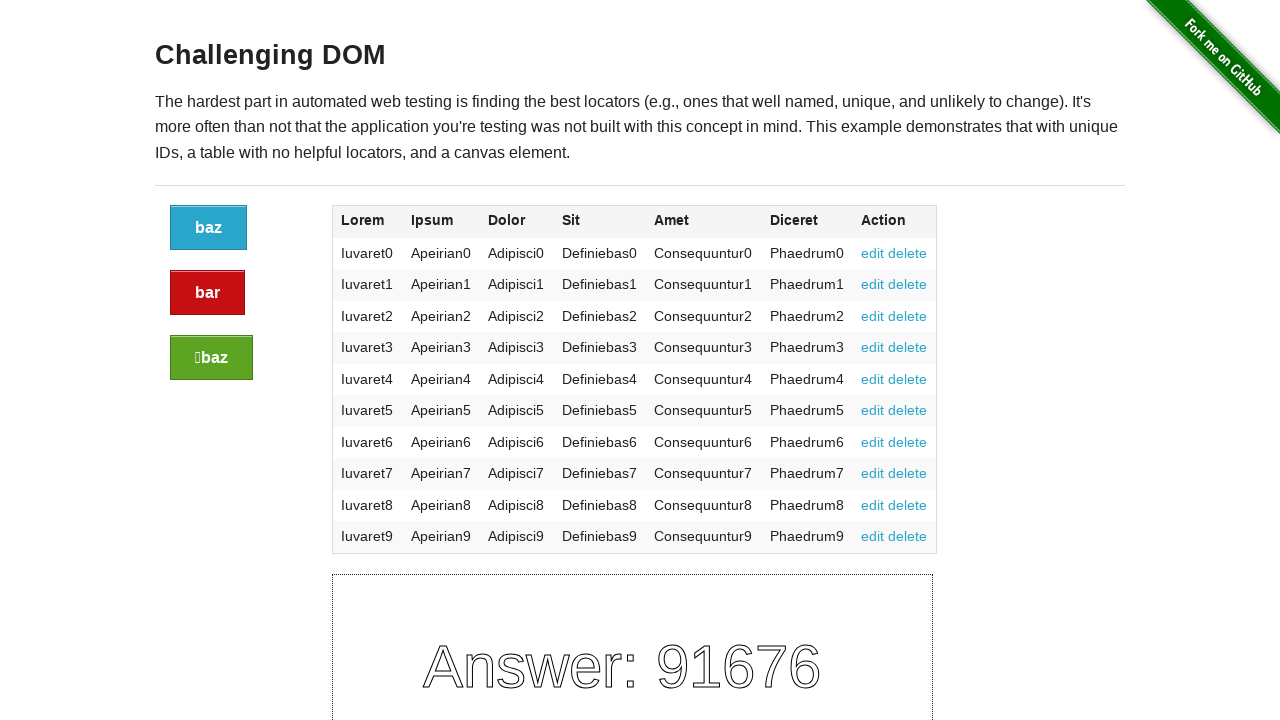

Stored initial answer value: None
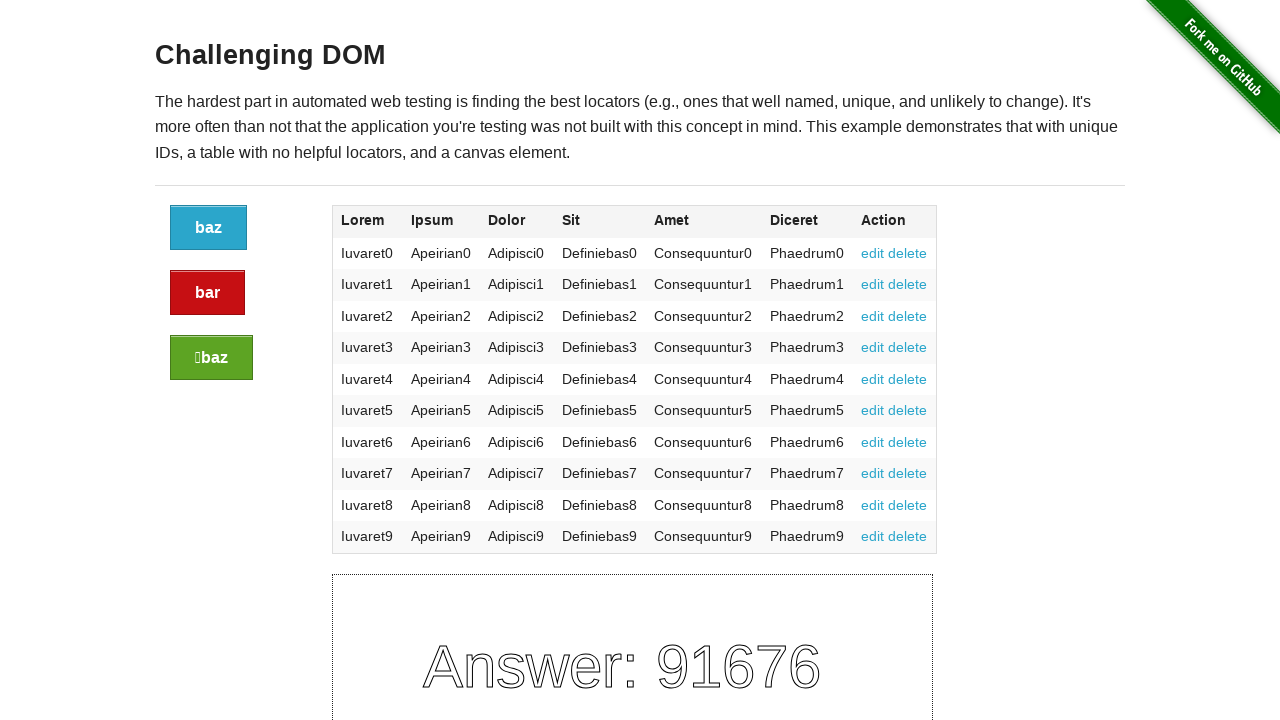

Clicked colored button (iteration 1 of 4) at (208, 228) on div.large-2.columns a.button >> nth=0
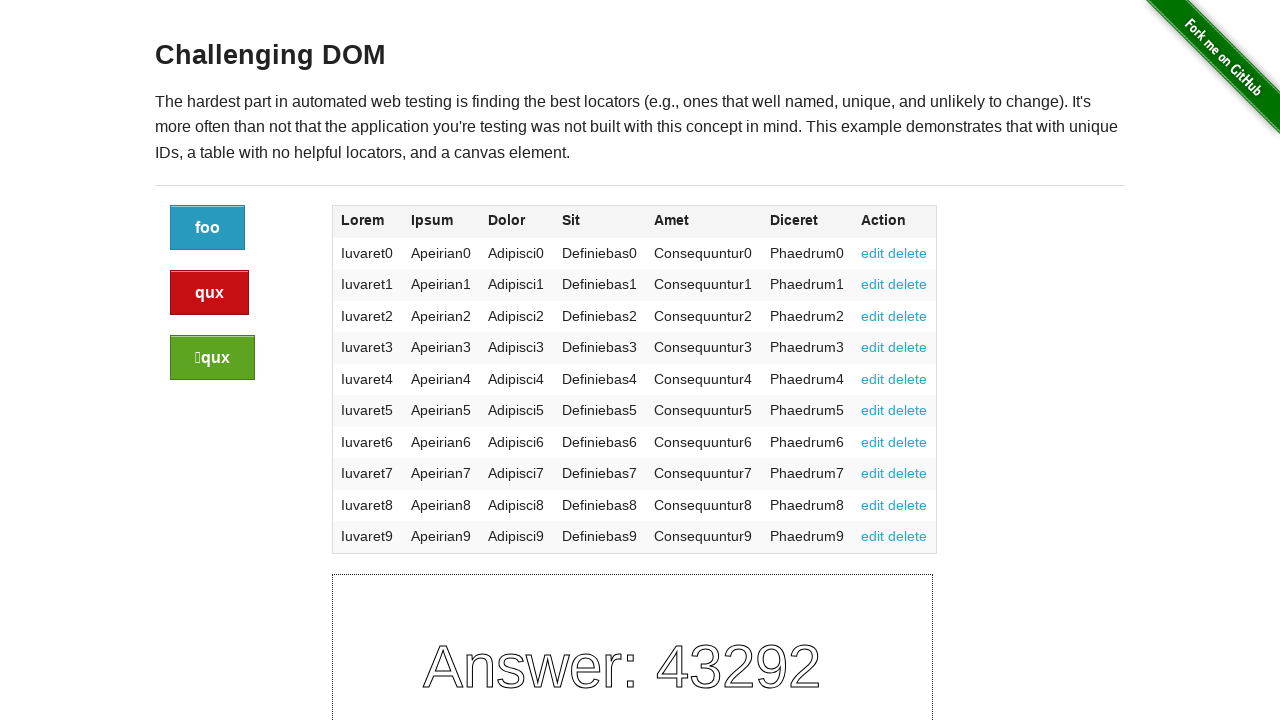

Waited 200ms for page to update after button click
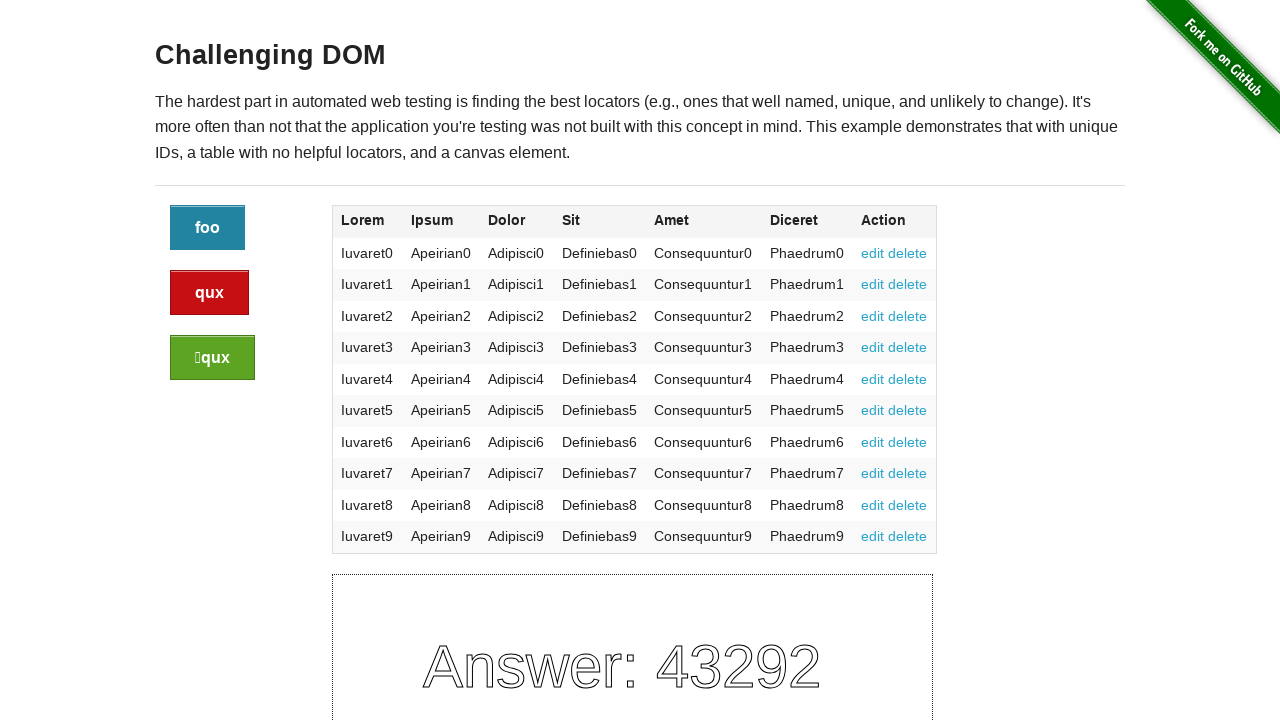

Clicked colored button (iteration 2 of 4) at (208, 228) on div.large-2.columns a.button >> nth=0
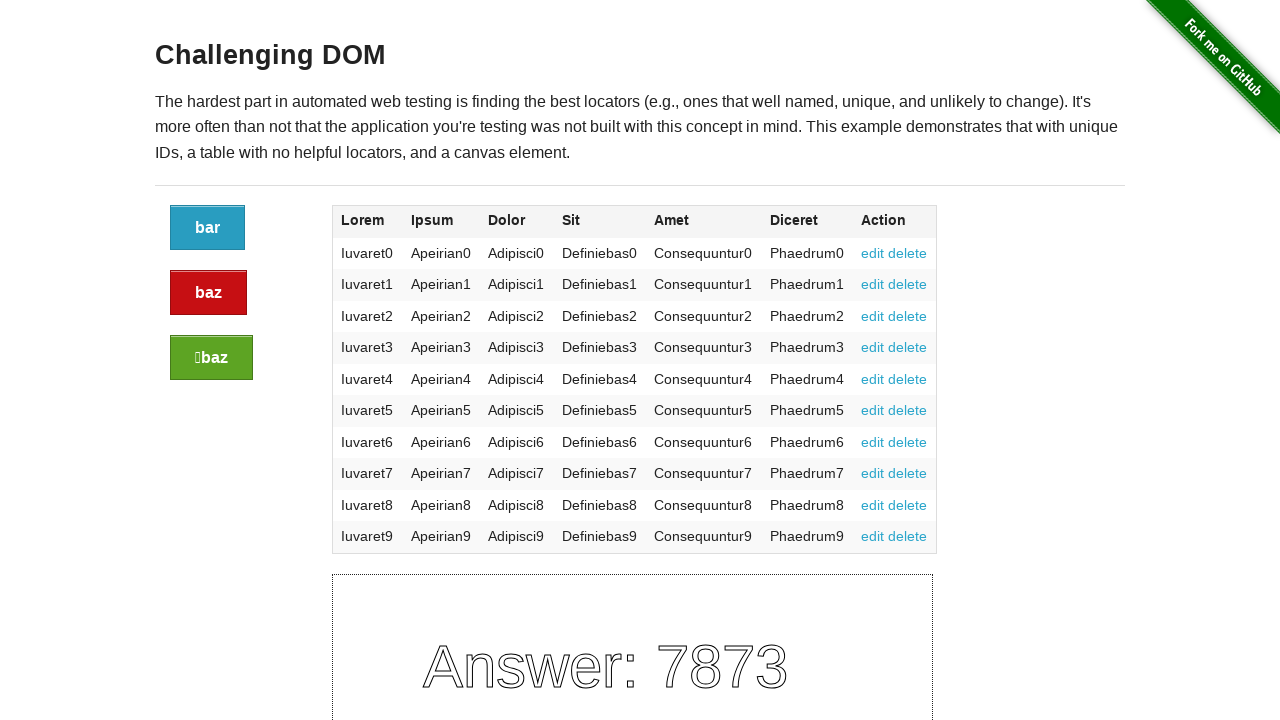

Waited 200ms for page to update after button click
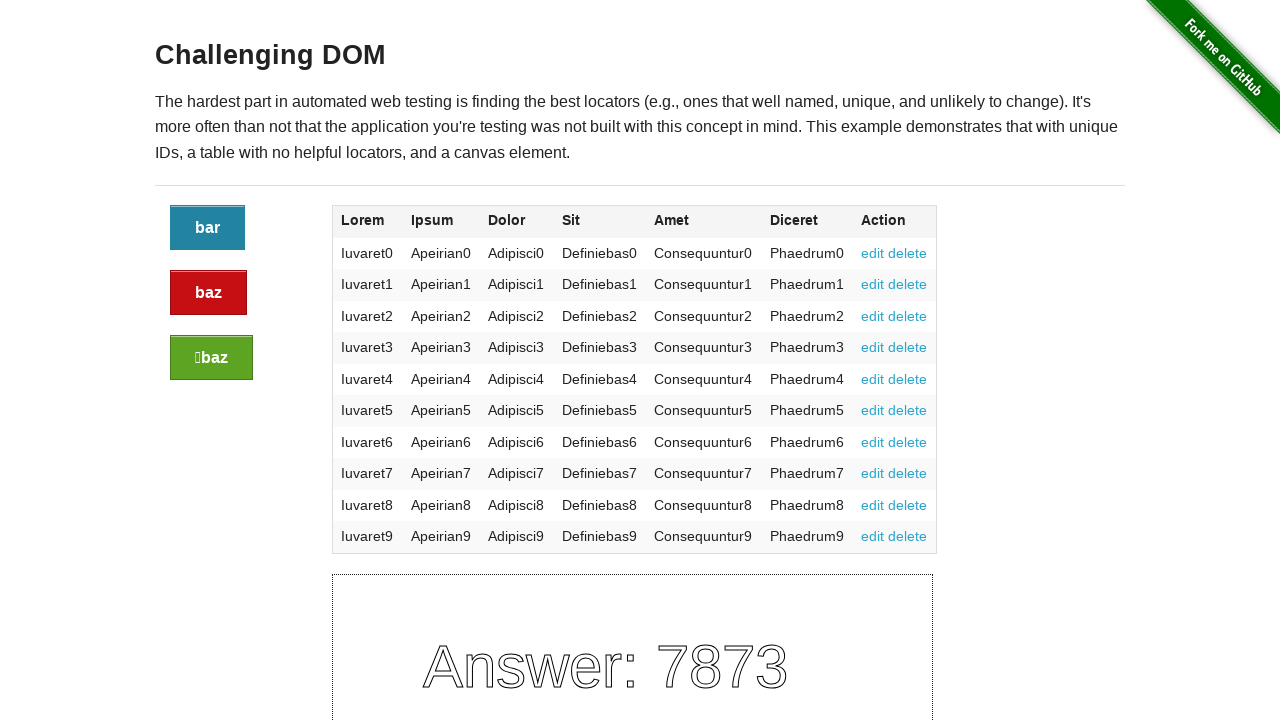

Clicked colored button (iteration 3 of 4) at (208, 228) on div.large-2.columns a.button >> nth=0
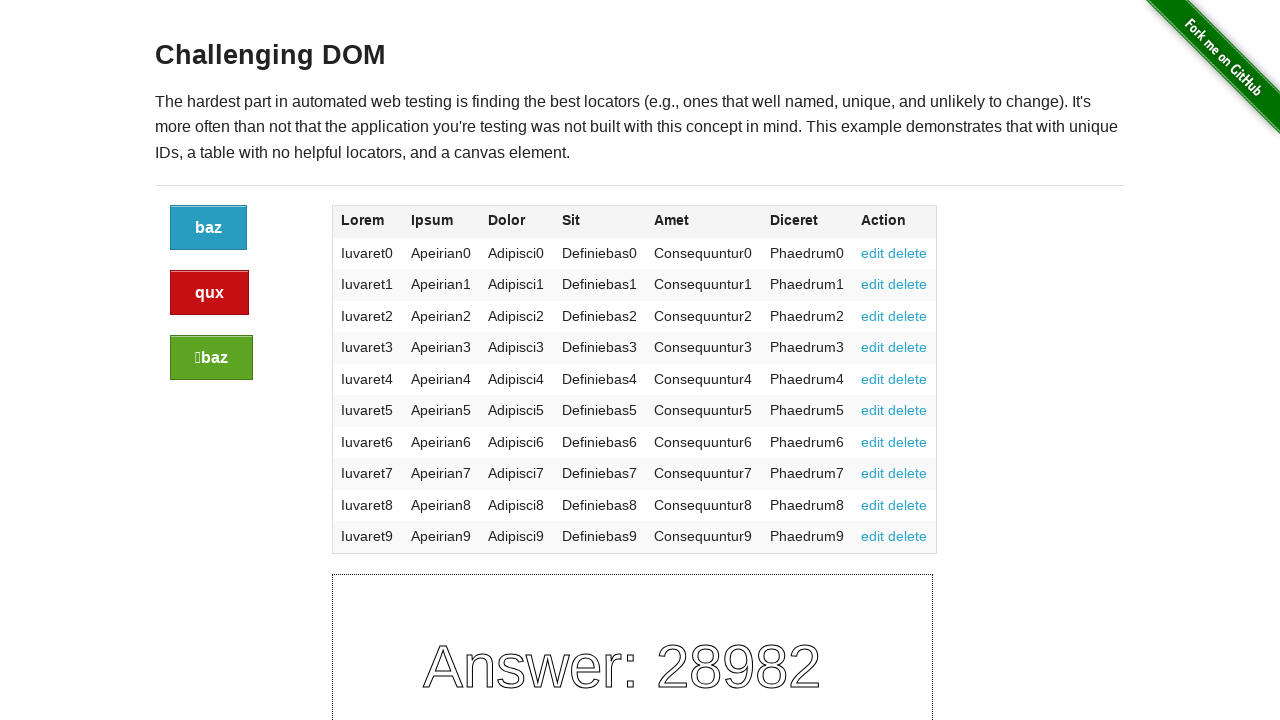

Waited 200ms for page to update after button click
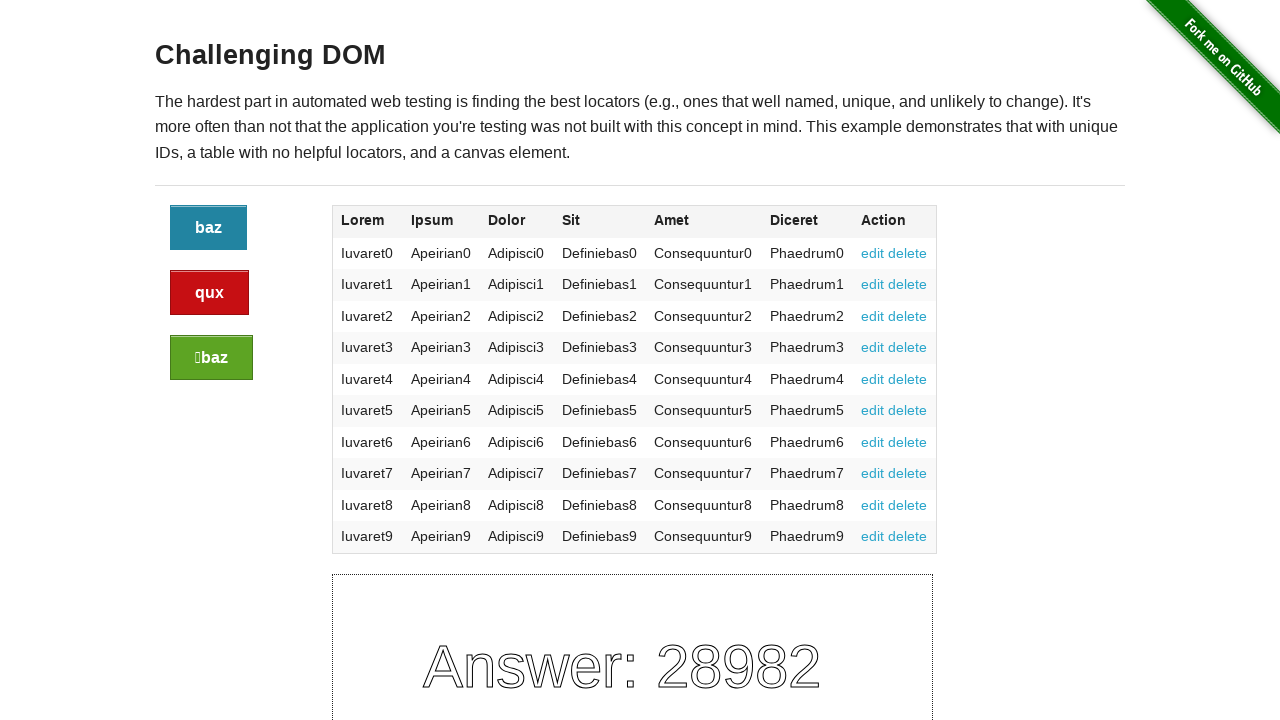

Clicked colored button (iteration 4 of 4) at (208, 228) on div.large-2.columns a.button >> nth=0
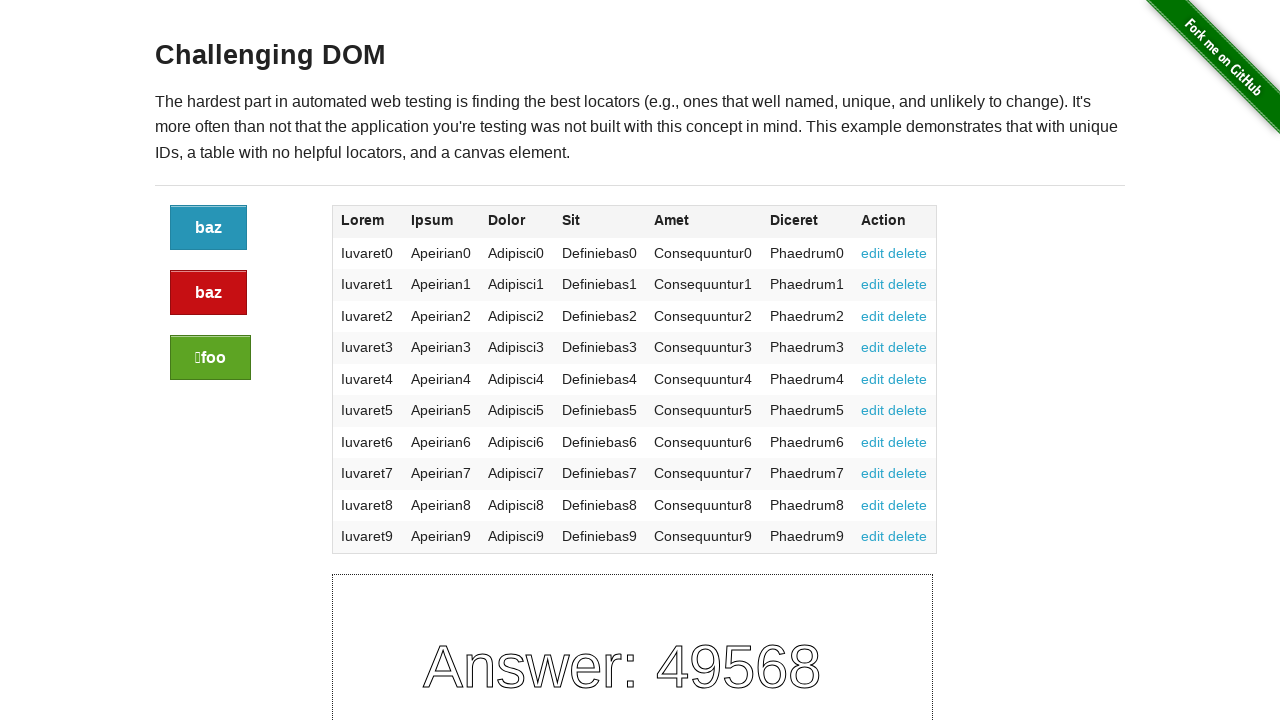

Waited 200ms for page to update after button click
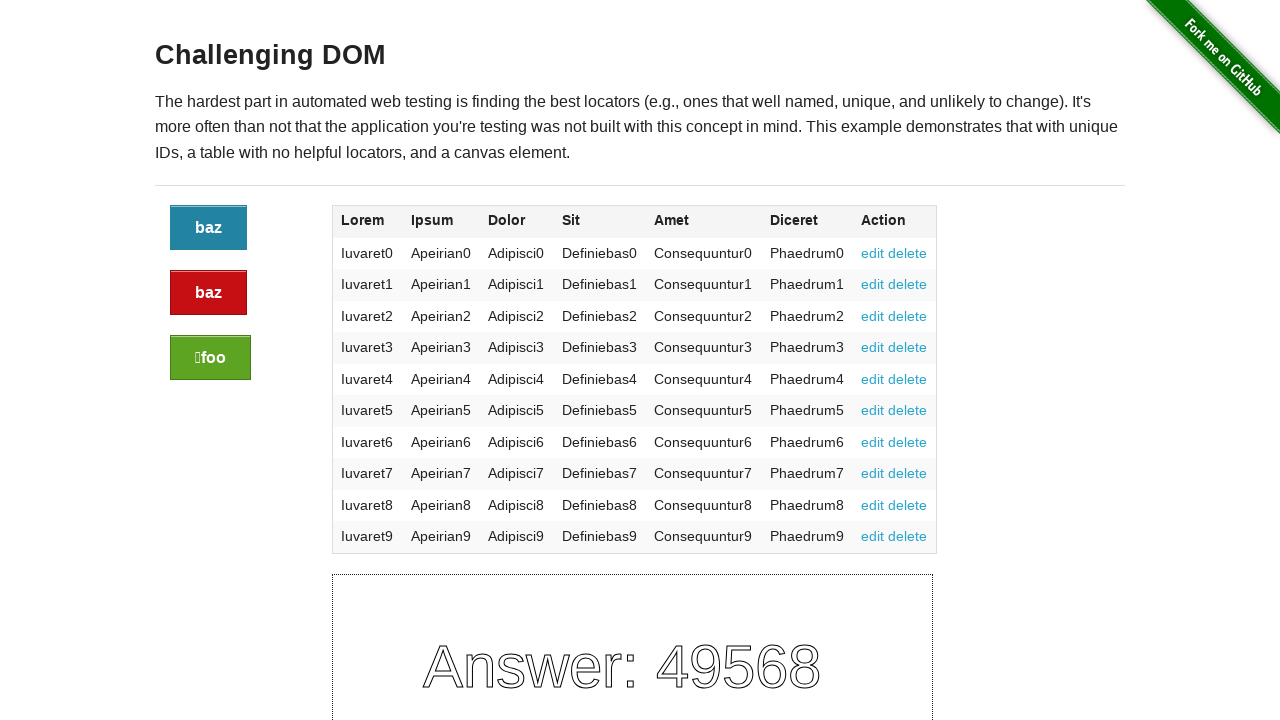

Verified table element is still present after button clicks
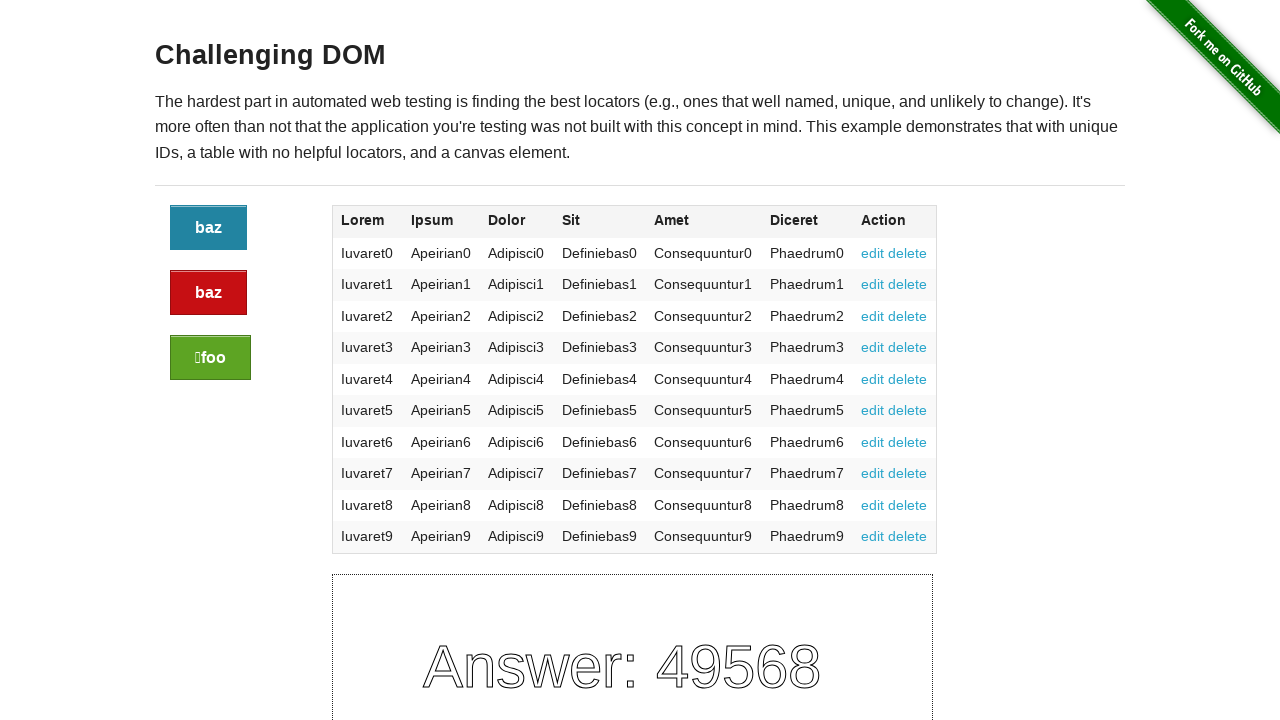

Retrieved final answer value: baz
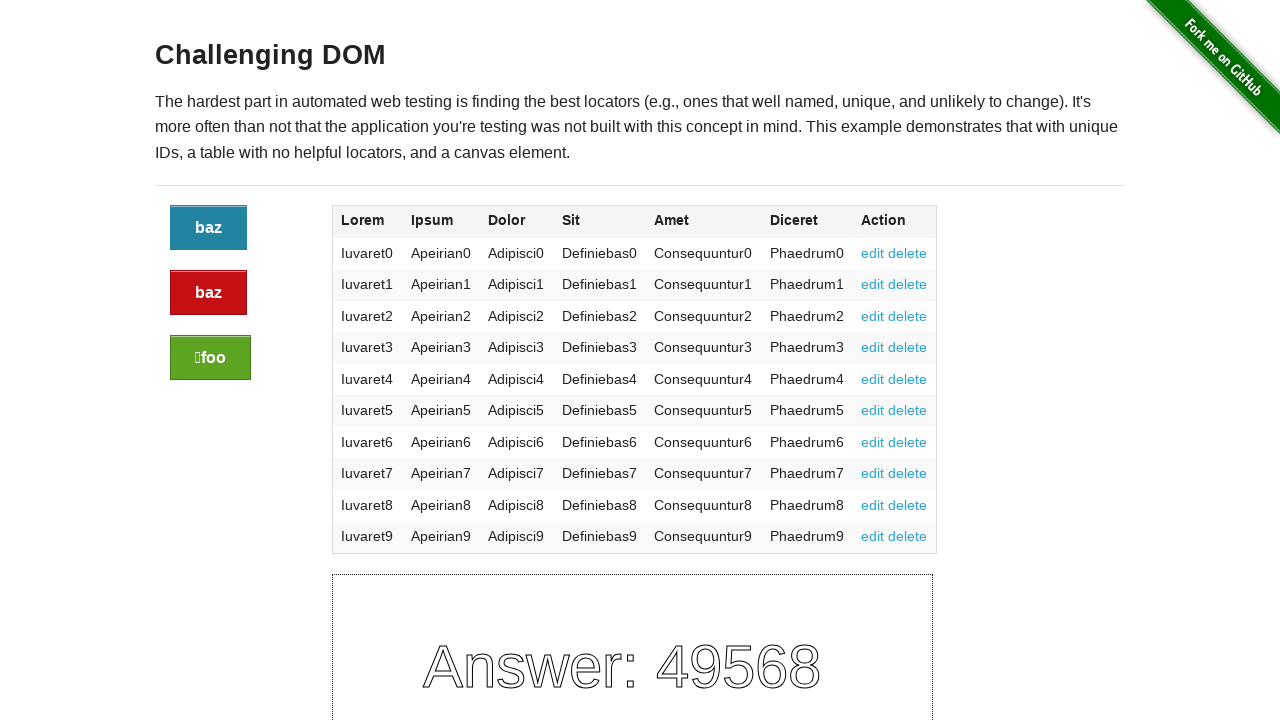

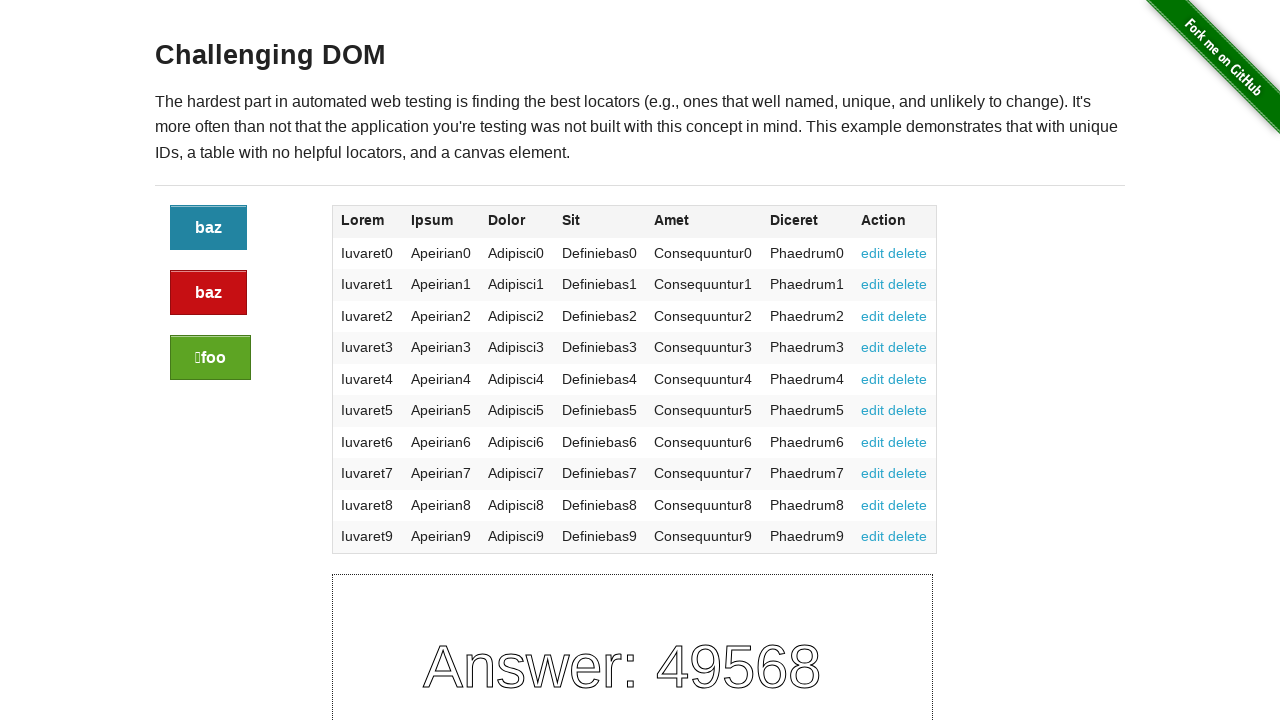